Navigates to qspiders.com website to verify page loads successfully

Starting URL: https://www.qspiders.com/

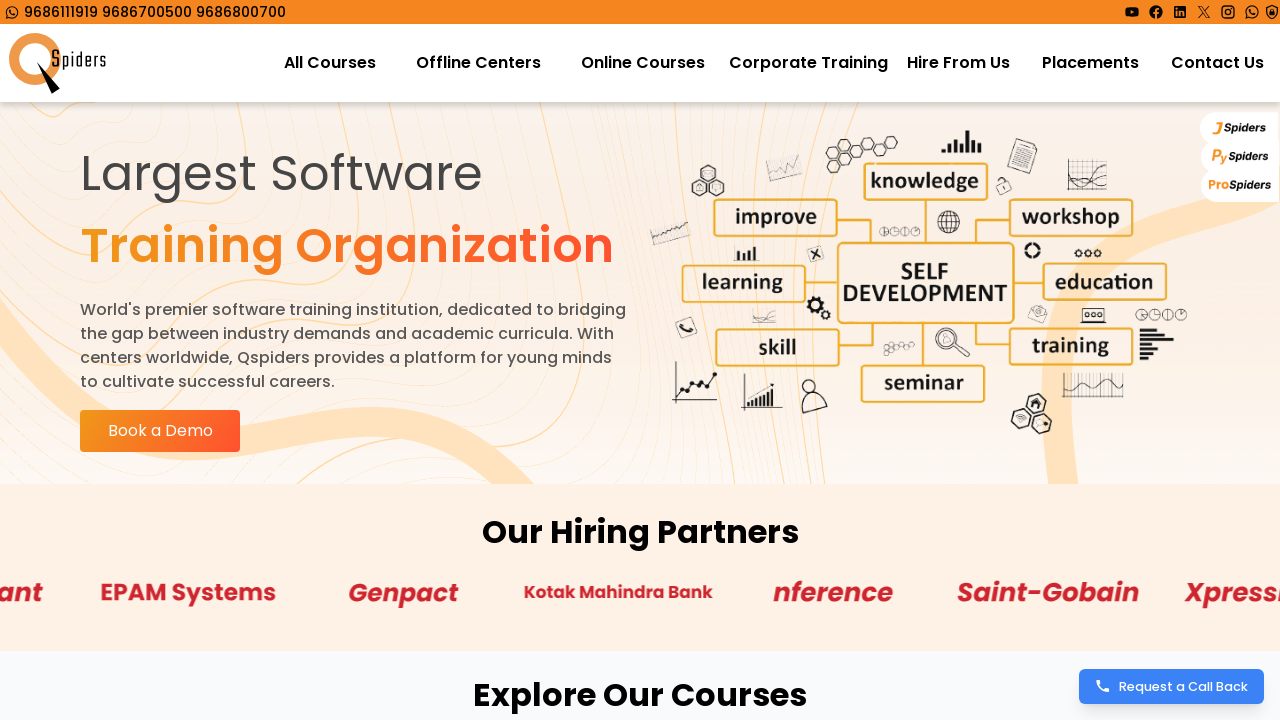

Waited for qspiders.com page to load (networkidle state)
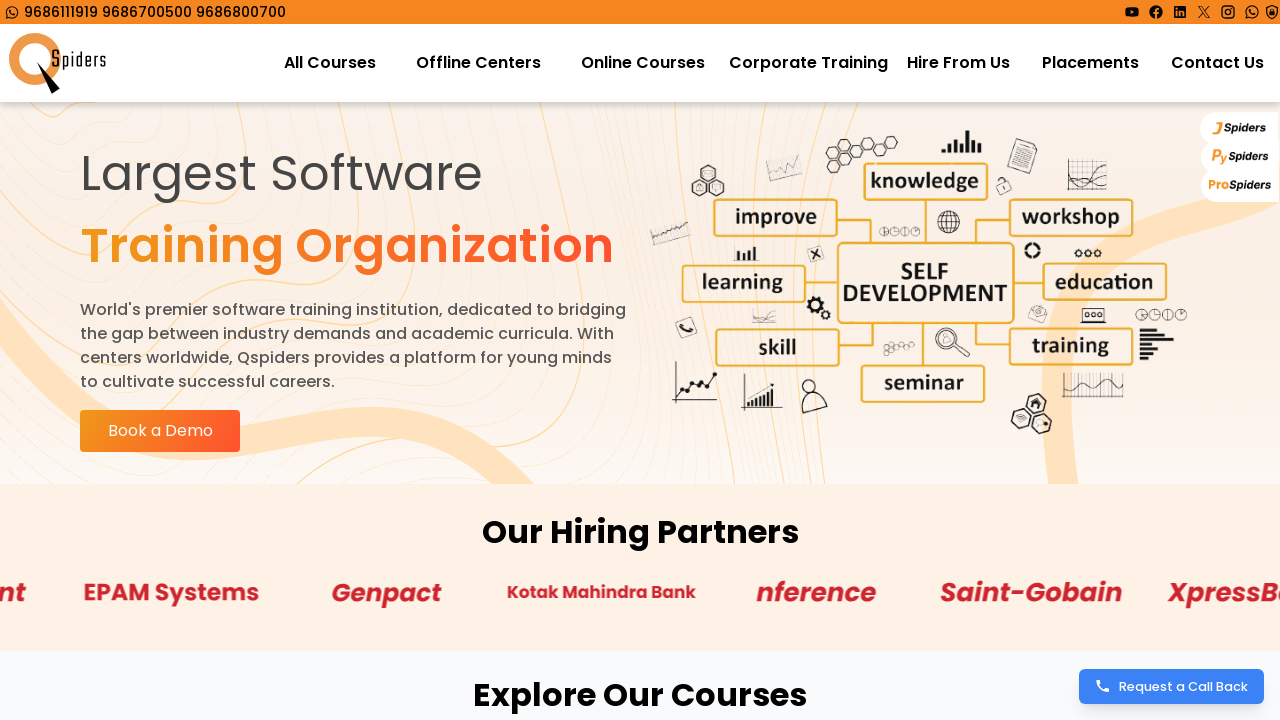

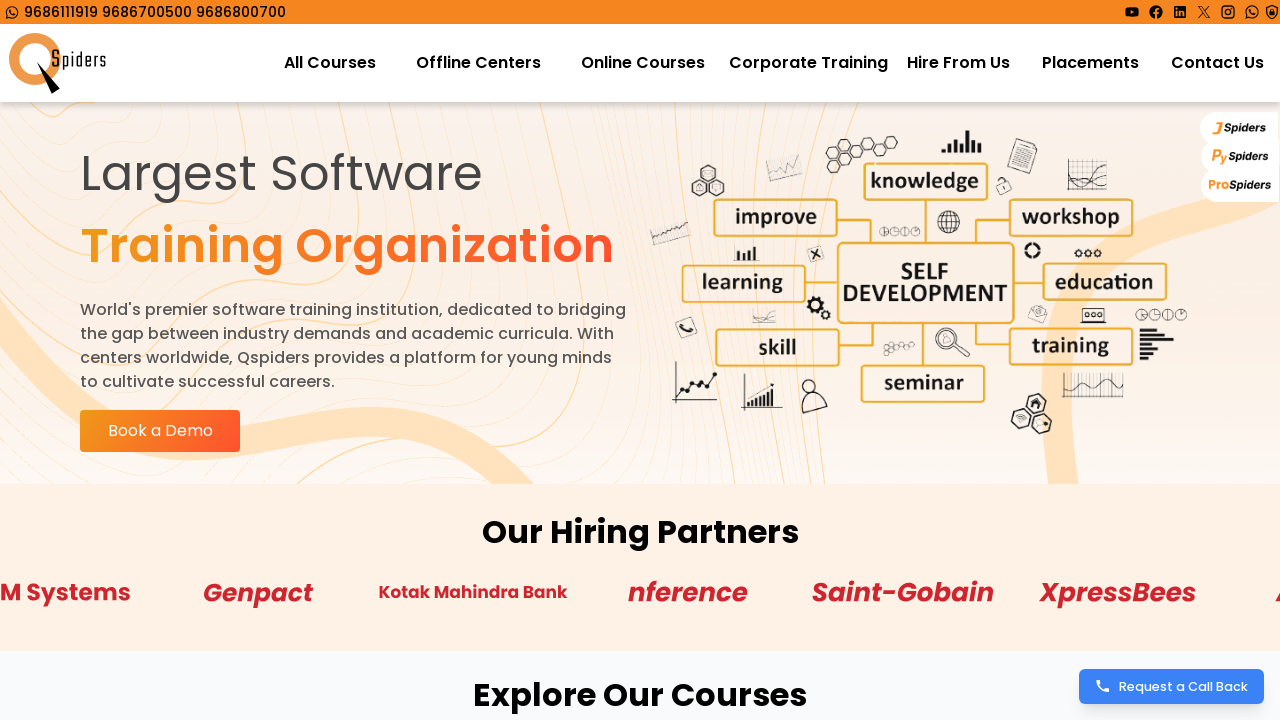